Tests that pressing Escape cancels edits and restores original text

Starting URL: https://demo.playwright.dev/todomvc

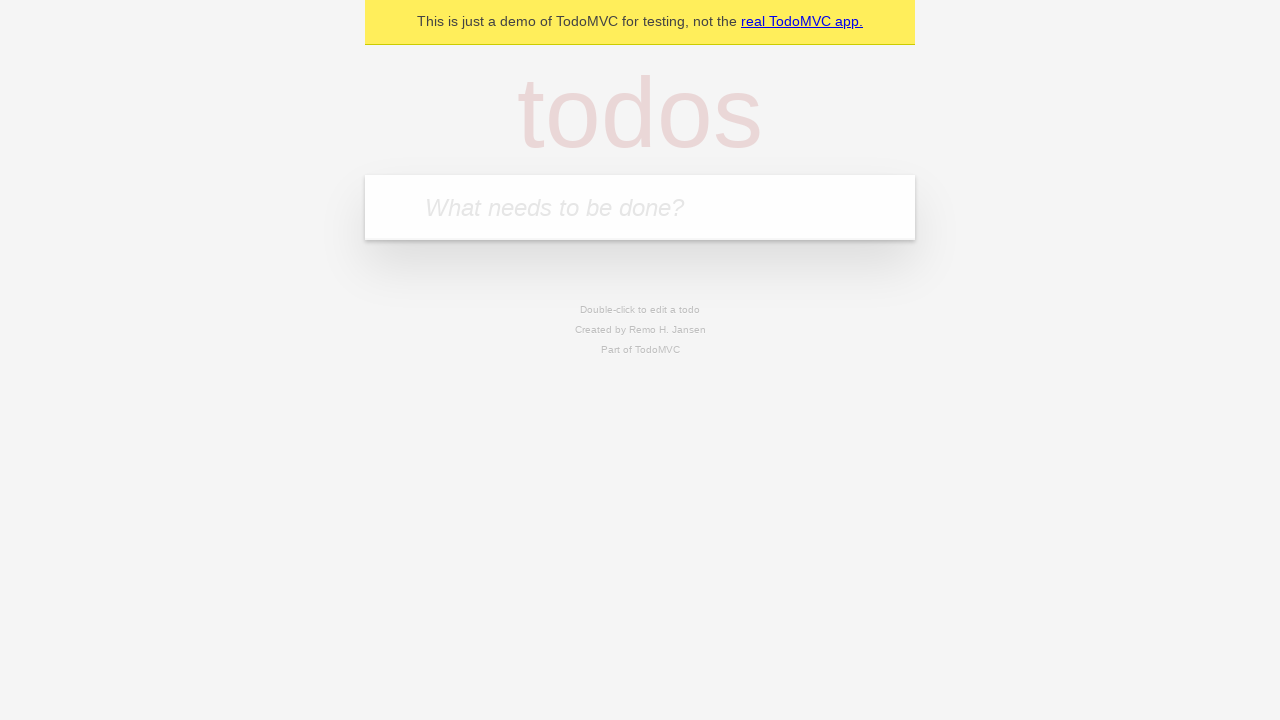

Filled todo input with 'buy some cheese' on internal:attr=[placeholder="What needs to be done?"i]
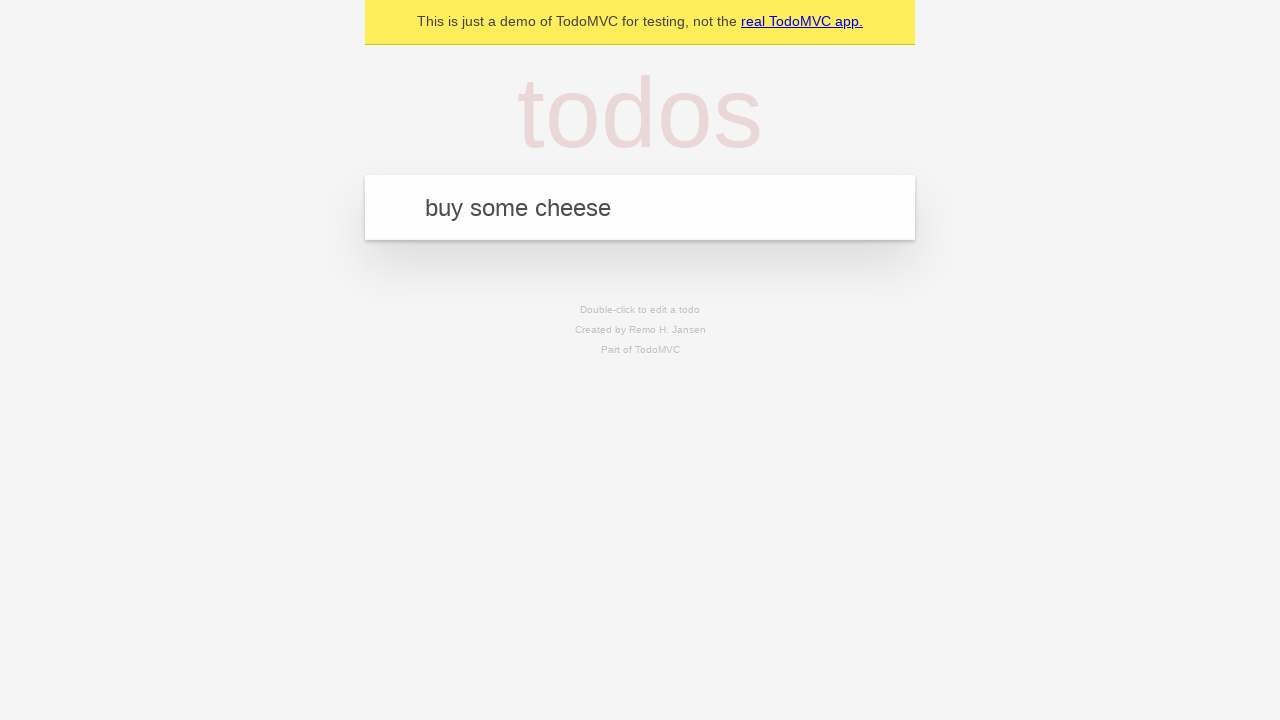

Pressed Enter to create todo 'buy some cheese' on internal:attr=[placeholder="What needs to be done?"i]
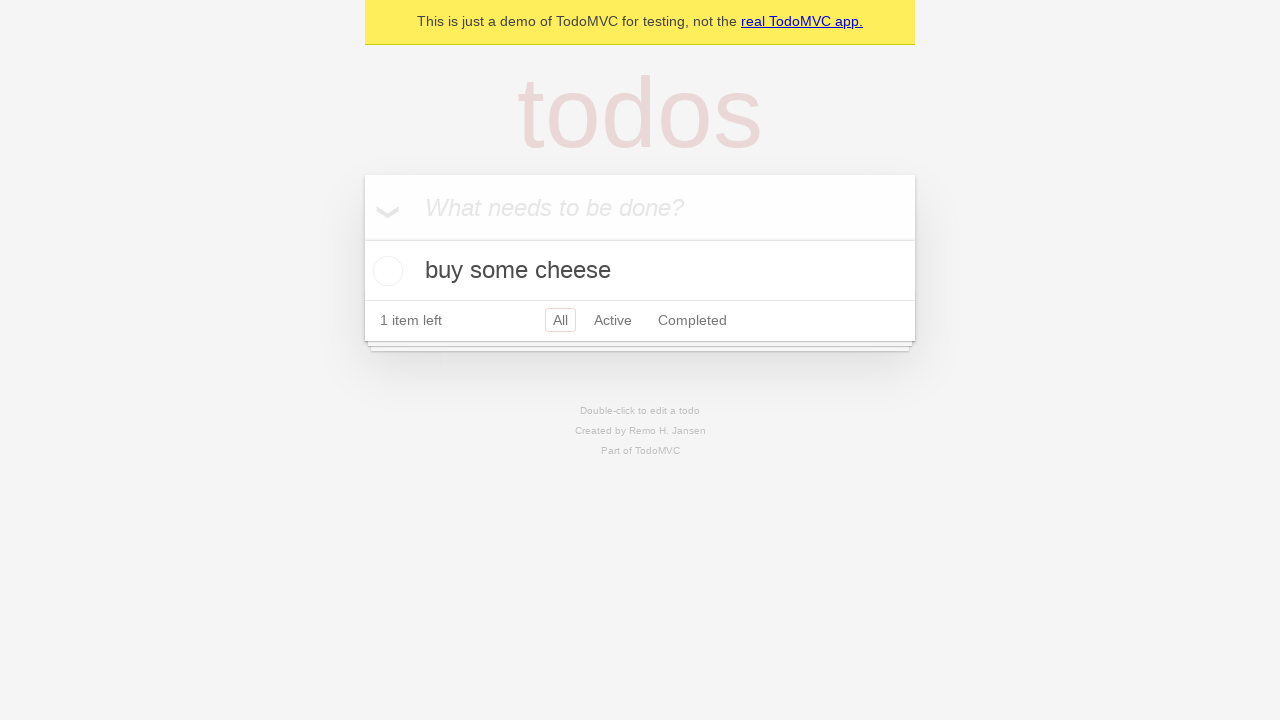

Filled todo input with 'feed the cat' on internal:attr=[placeholder="What needs to be done?"i]
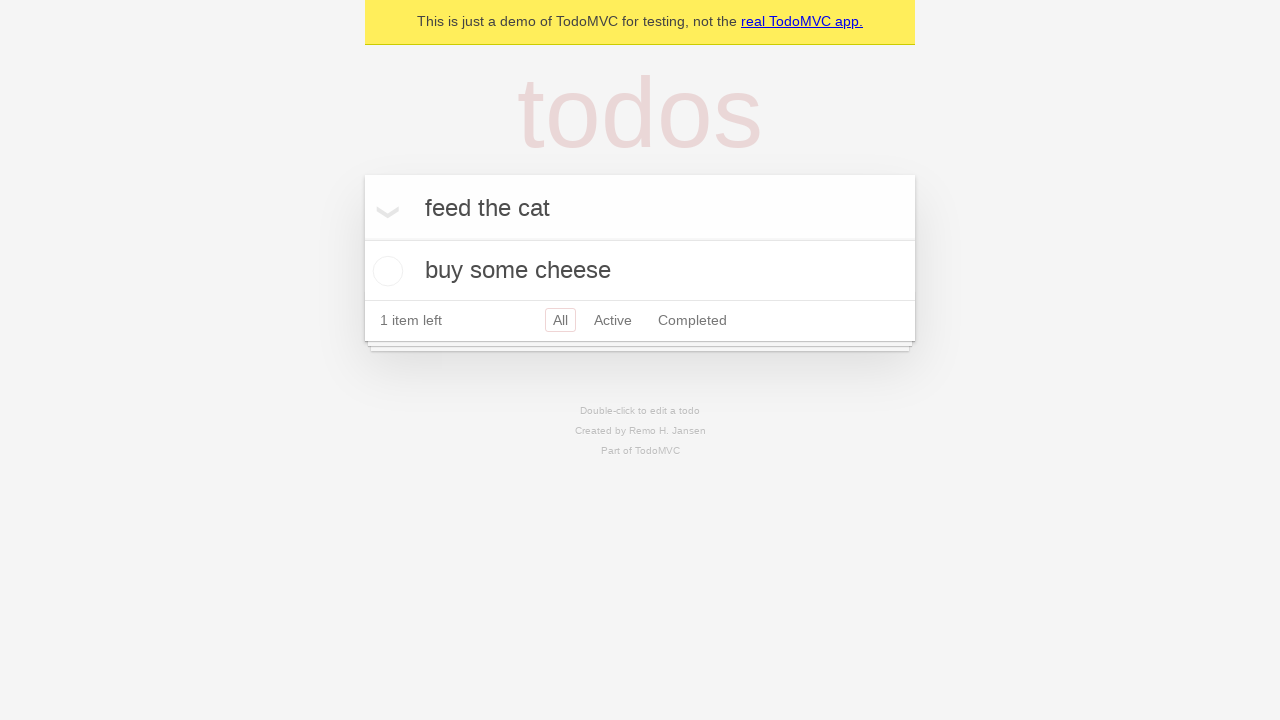

Pressed Enter to create todo 'feed the cat' on internal:attr=[placeholder="What needs to be done?"i]
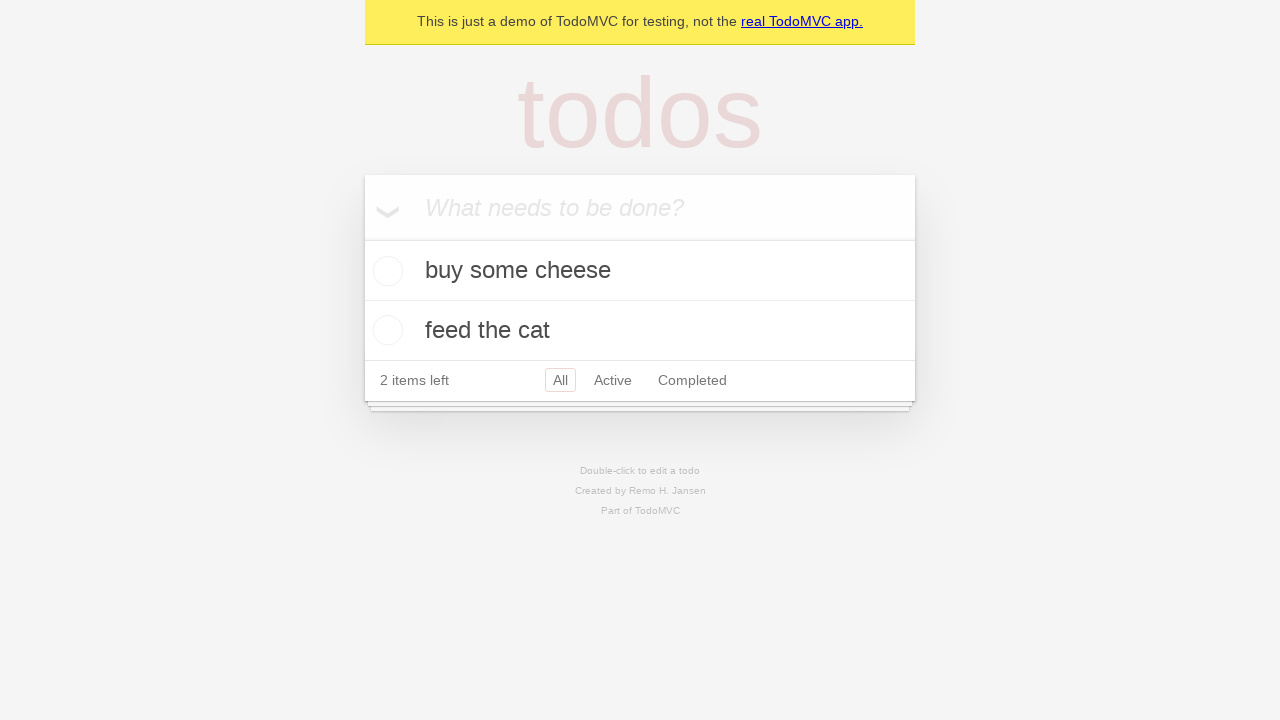

Filled todo input with 'book a doctors appointment' on internal:attr=[placeholder="What needs to be done?"i]
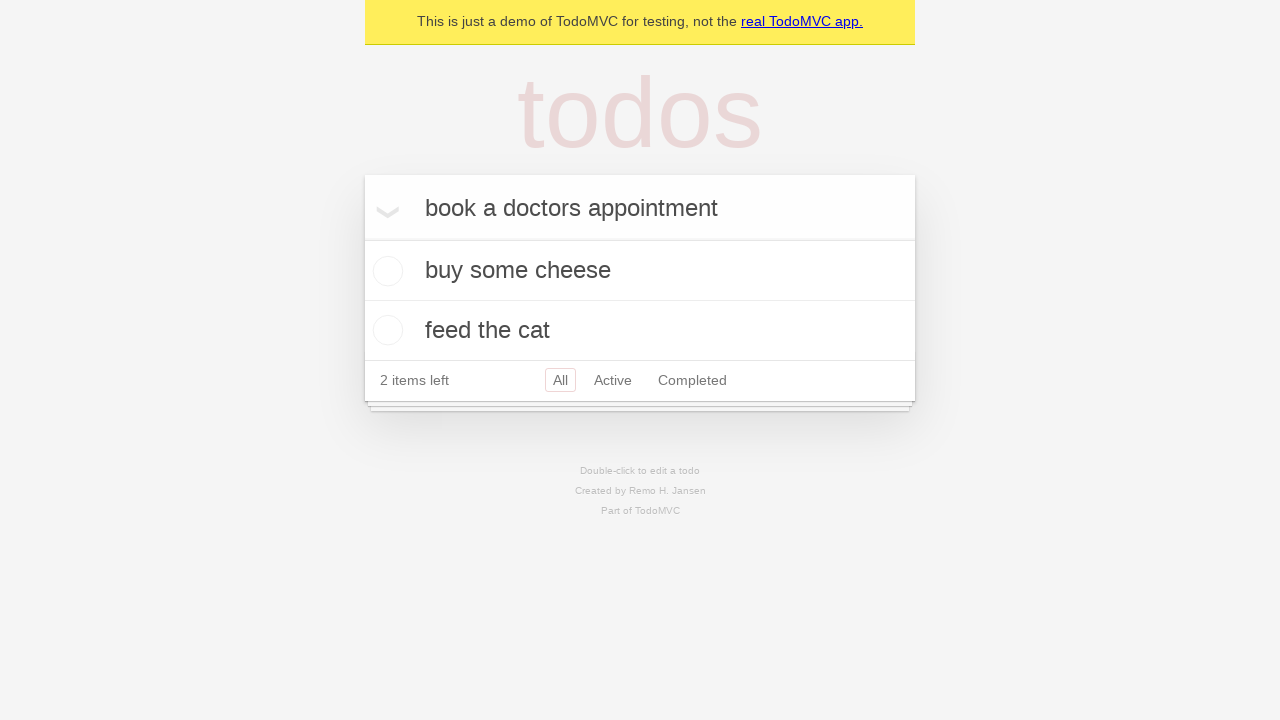

Pressed Enter to create todo 'book a doctors appointment' on internal:attr=[placeholder="What needs to be done?"i]
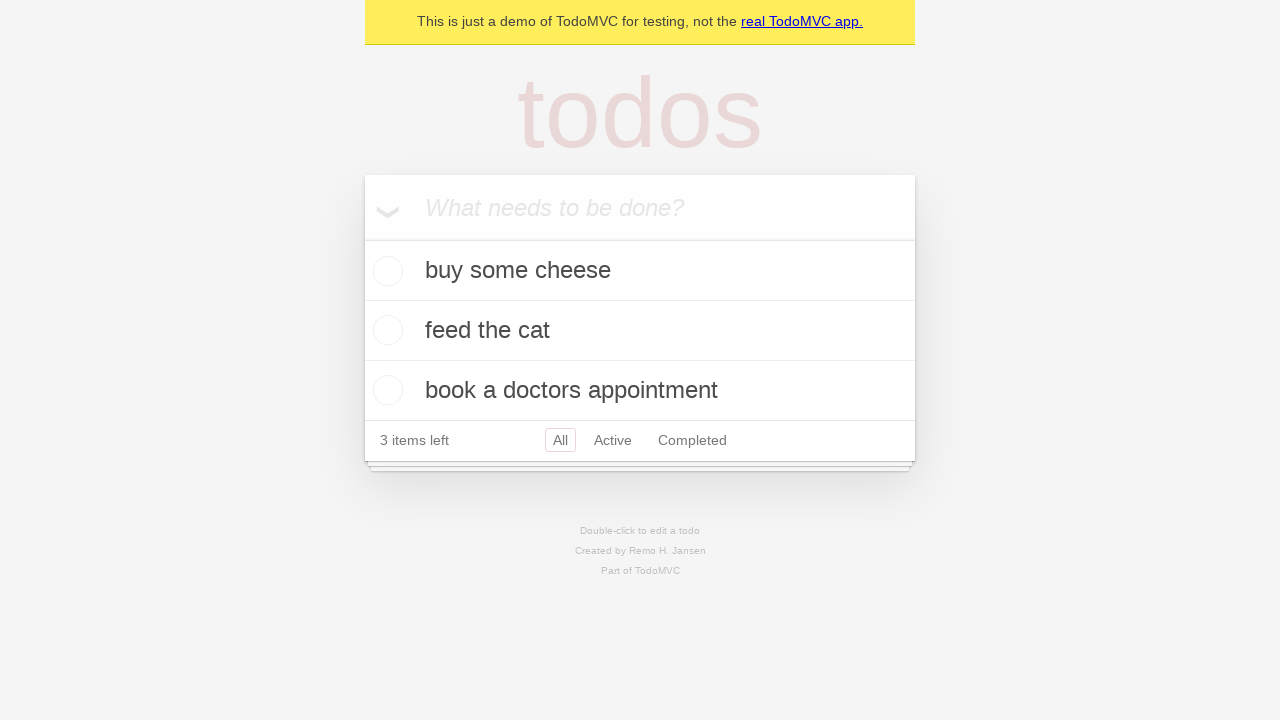

Waited for third todo item to load
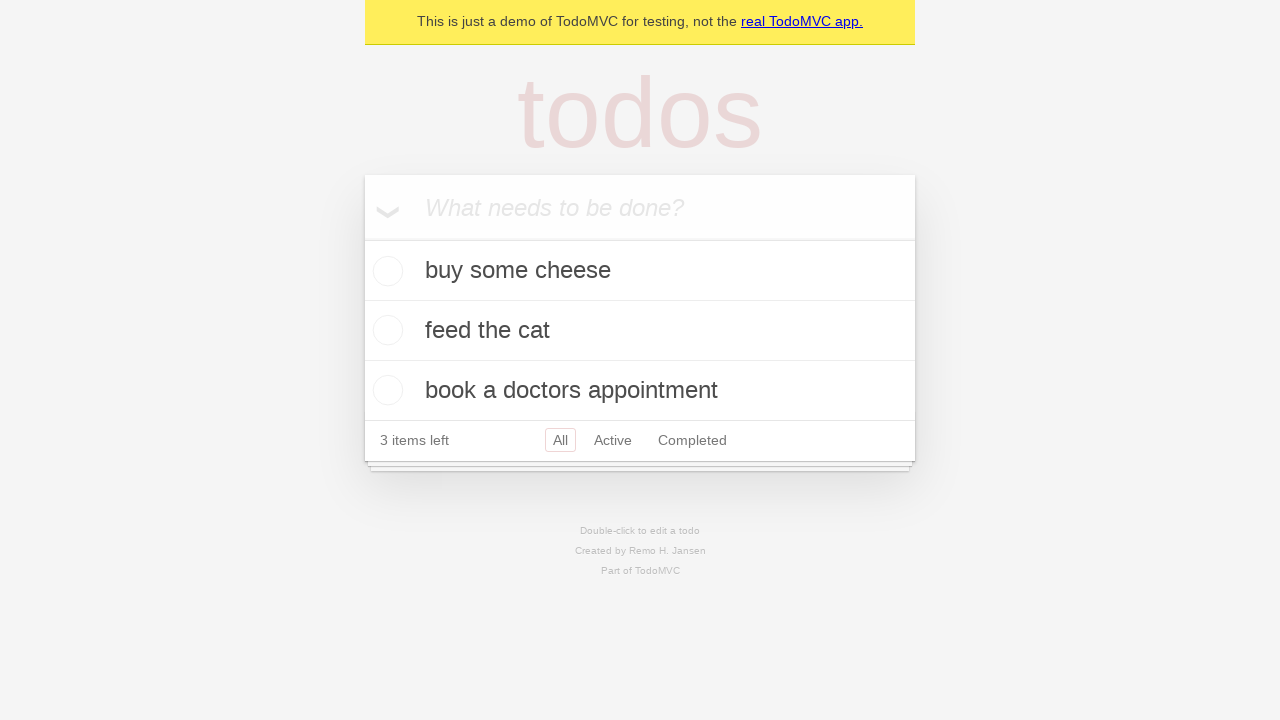

Double-clicked second todo item to enter edit mode at (640, 331) on [data-testid='todo-item'] >> nth=1
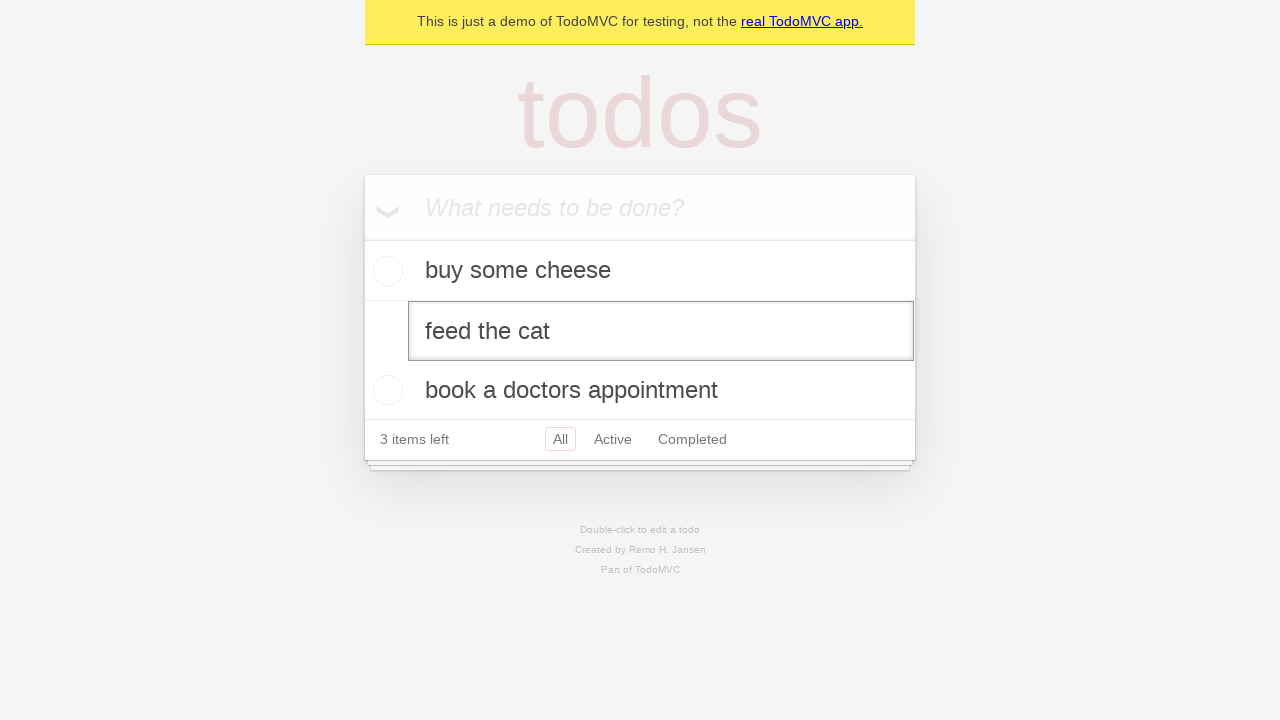

Changed todo text to 'buy some sausages' on [data-testid='todo-item'] >> nth=1 >> internal:role=textbox[name="Edit"i]
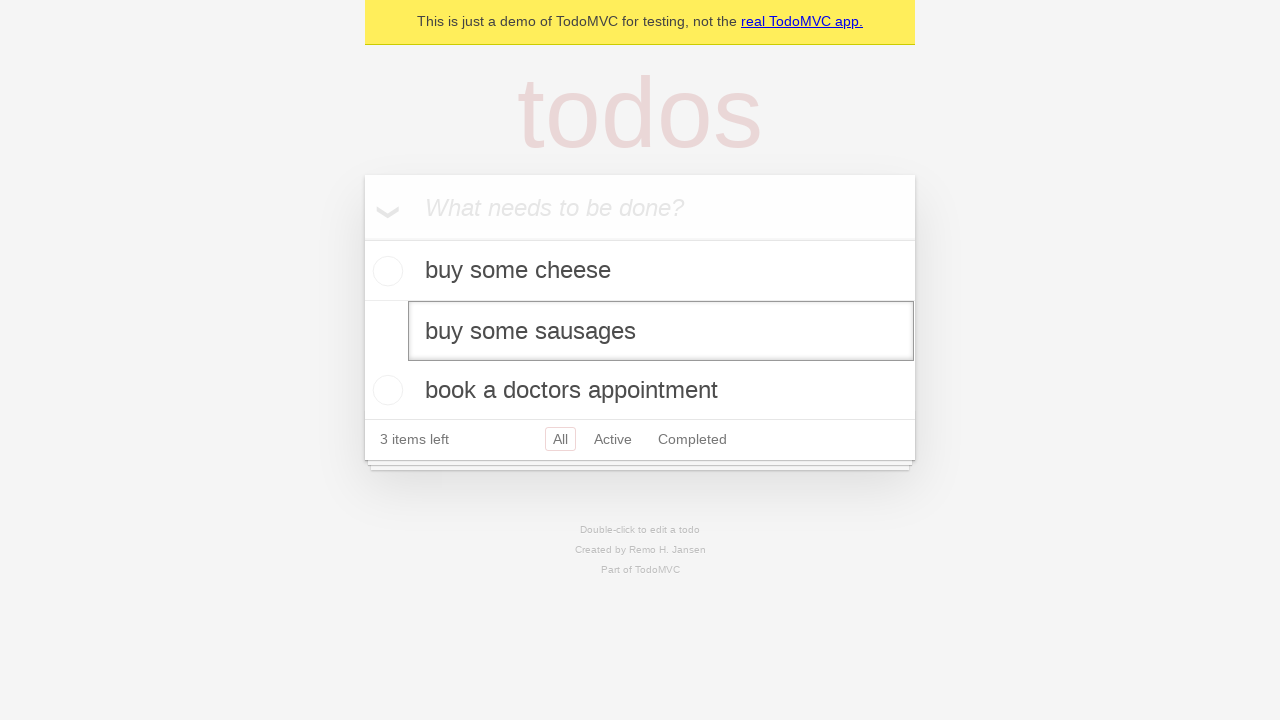

Pressed Escape to cancel edit and restore original text on [data-testid='todo-item'] >> nth=1 >> internal:role=textbox[name="Edit"i]
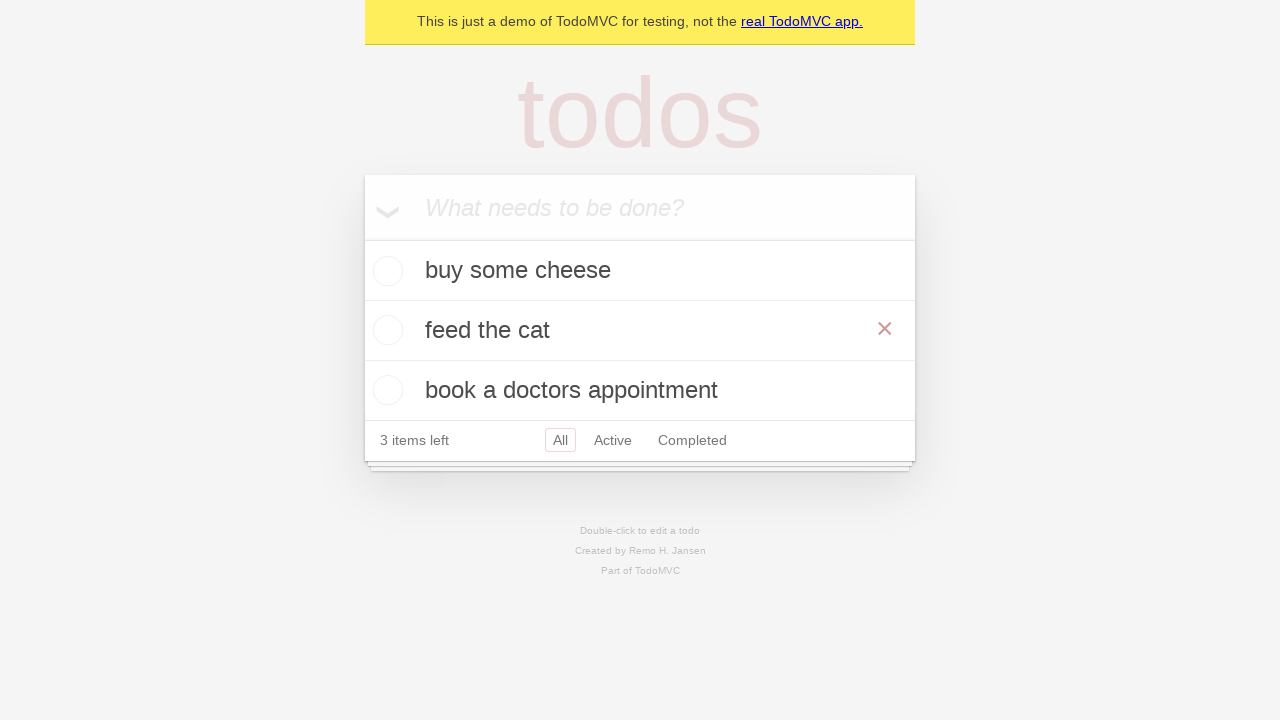

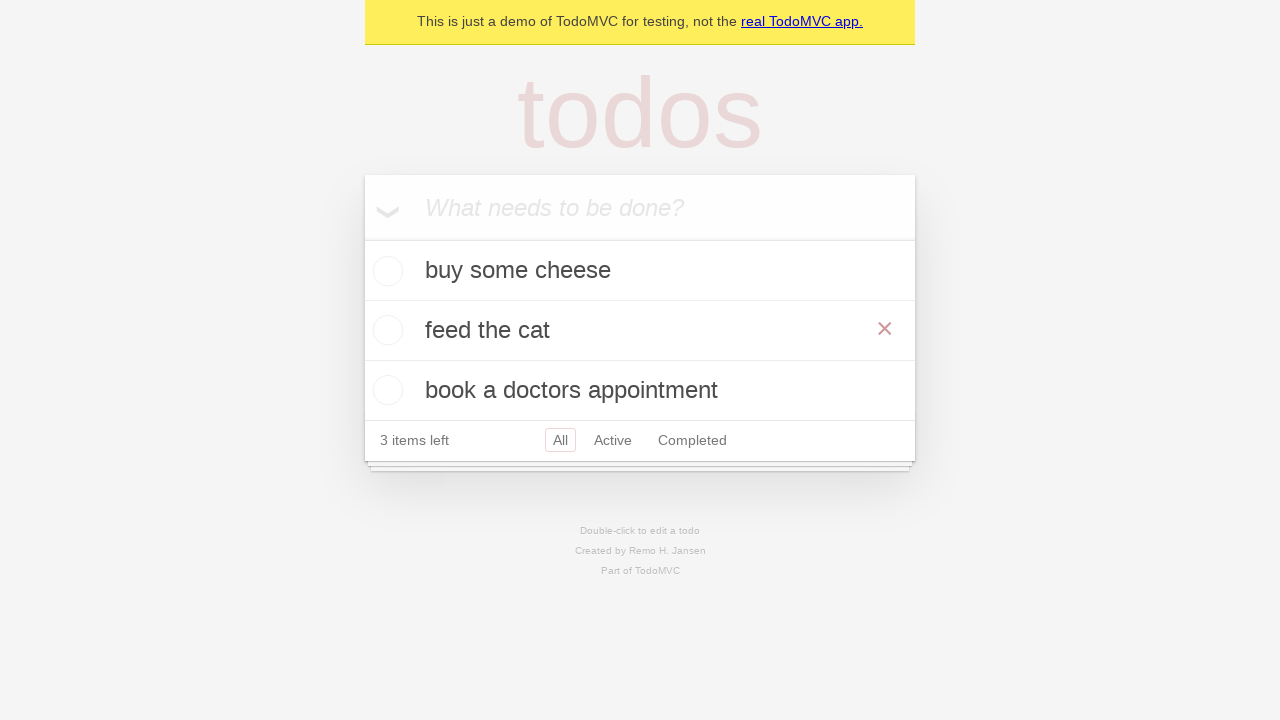